Tests window handling by clicking a link that opens a new browser window, switching to the new window to verify it opened, then closing it and switching back to the original window.

Starting URL: https://the-internet.herokuapp.com/windows

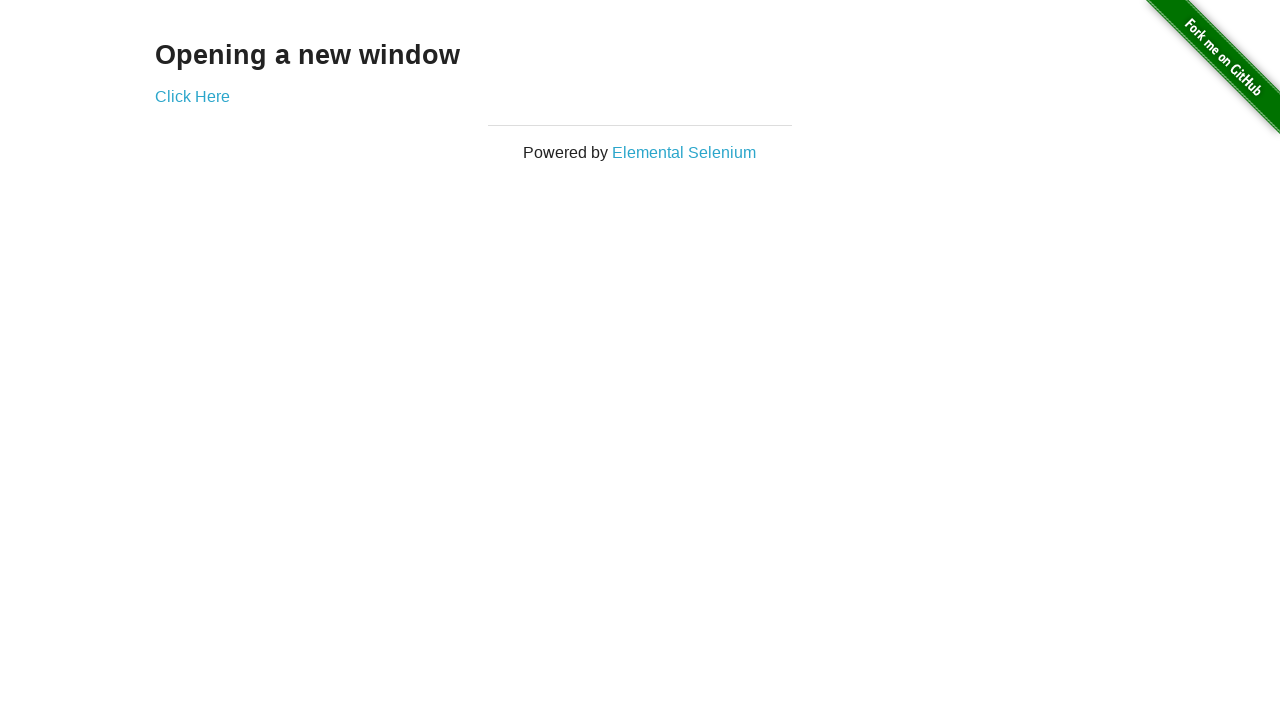

Clicked 'Click Here' link to open new window at (192, 96) on xpath=//a[normalize-space()='Click Here']
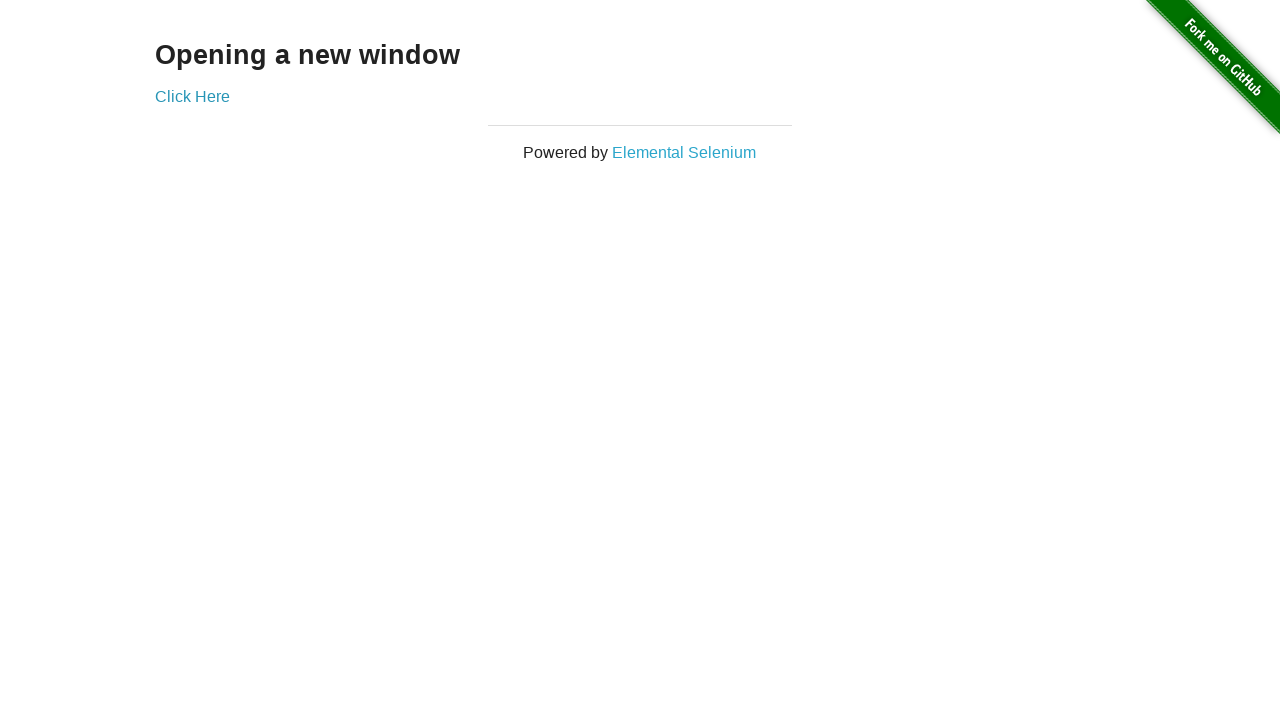

New window opened and captured at (192, 96) on xpath=//a[normalize-space()='Click Here']
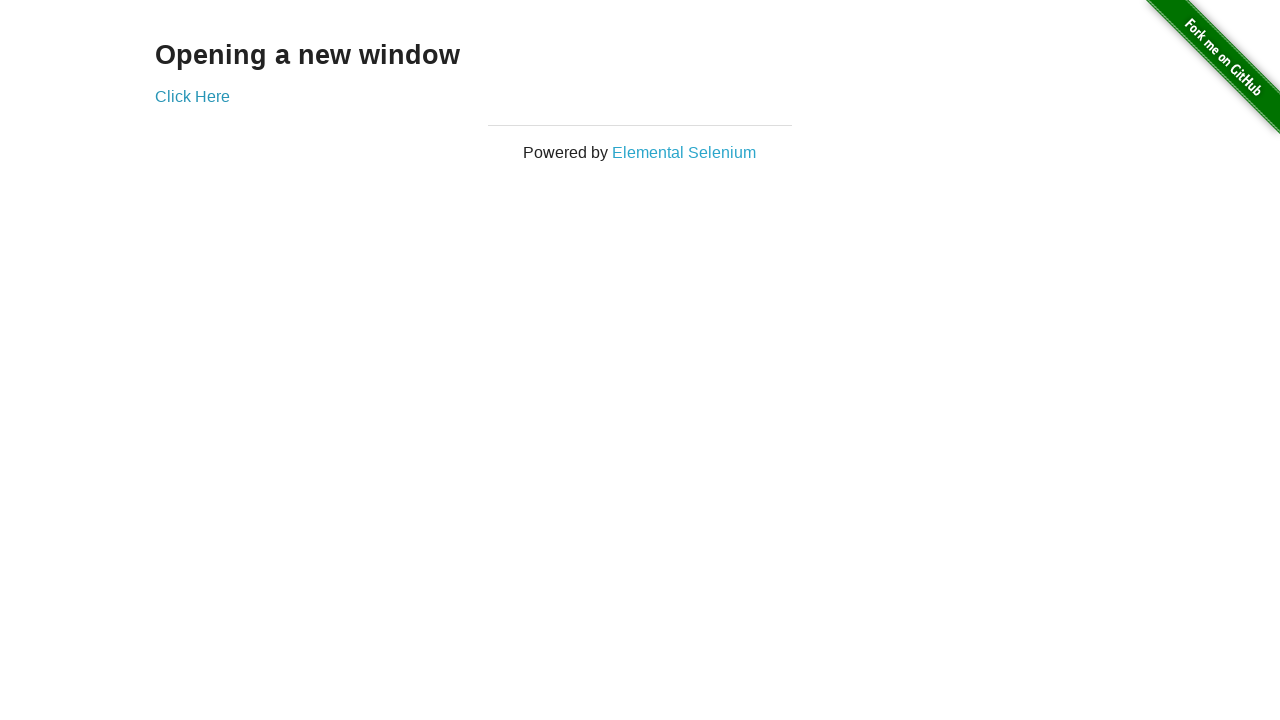

New page object obtained from context
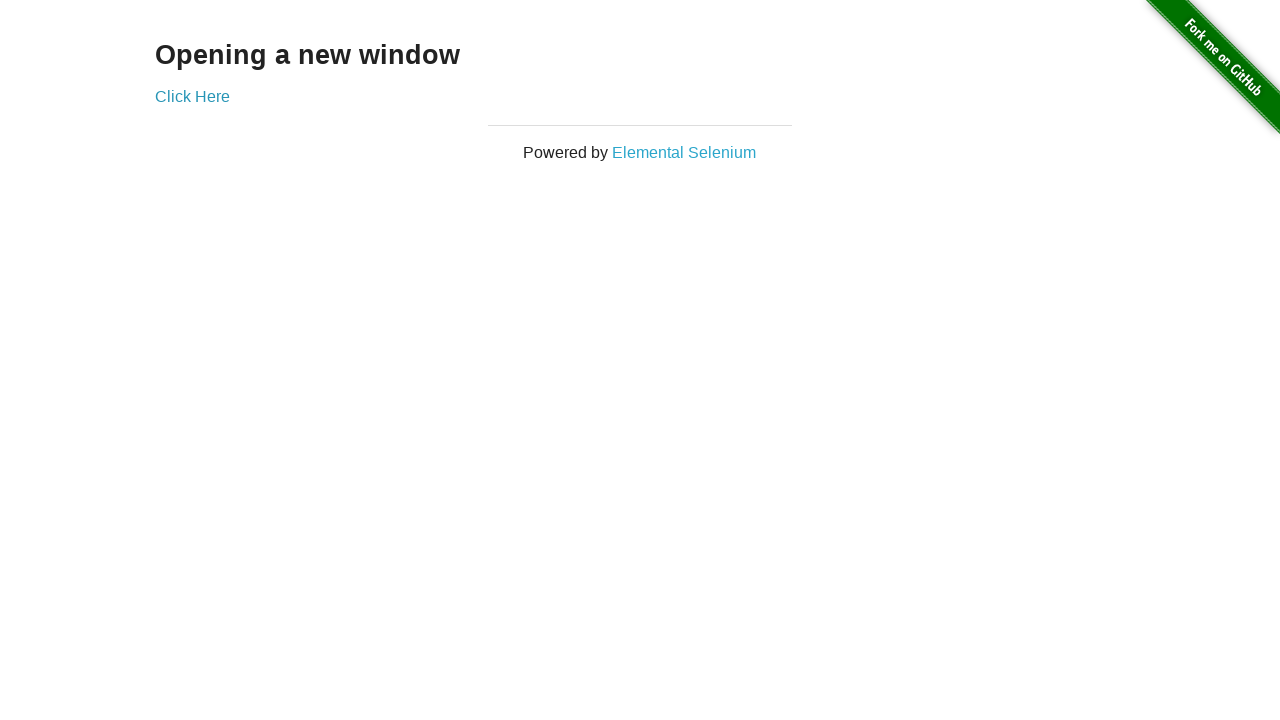

New page finished loading
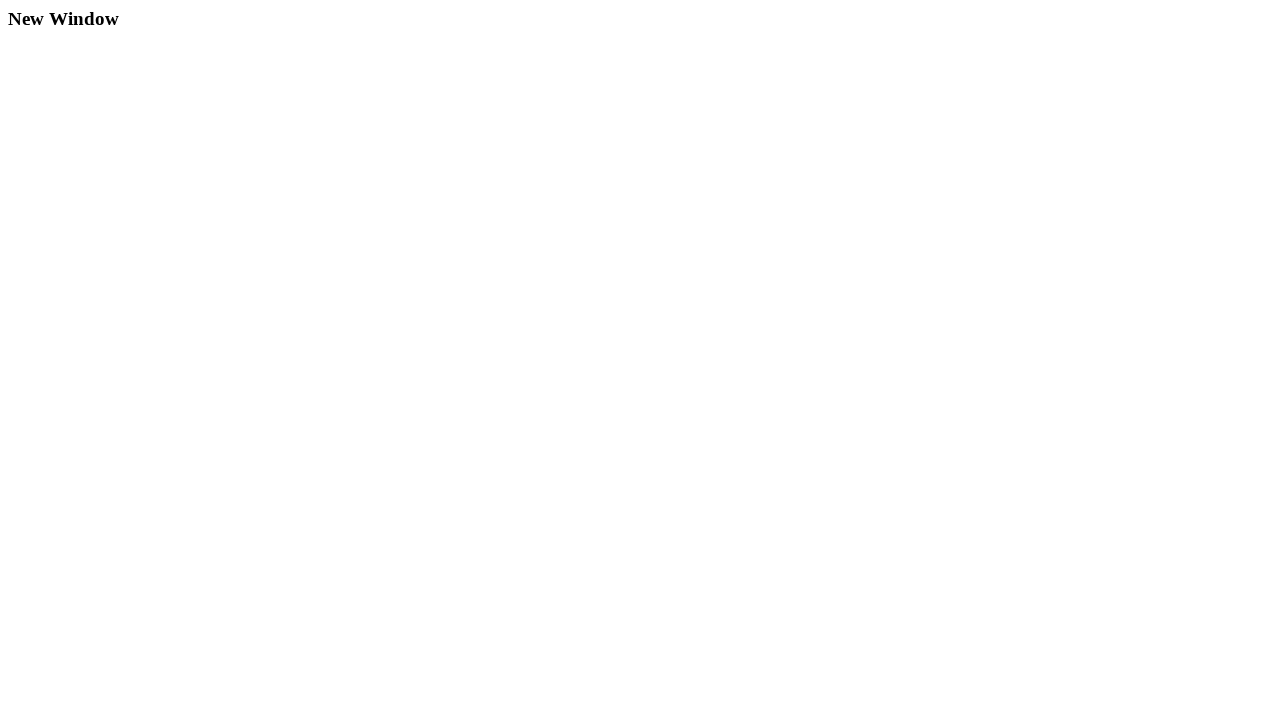

Retrieved new window title: New Window
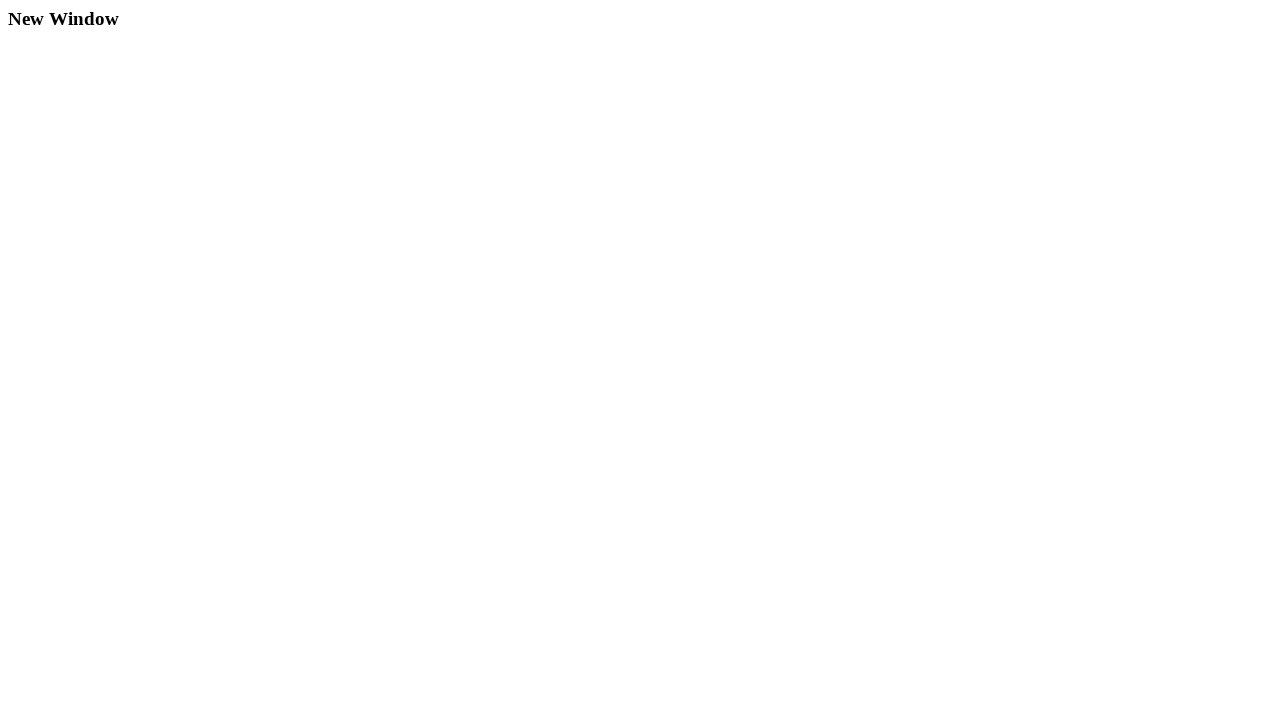

Closed the new window
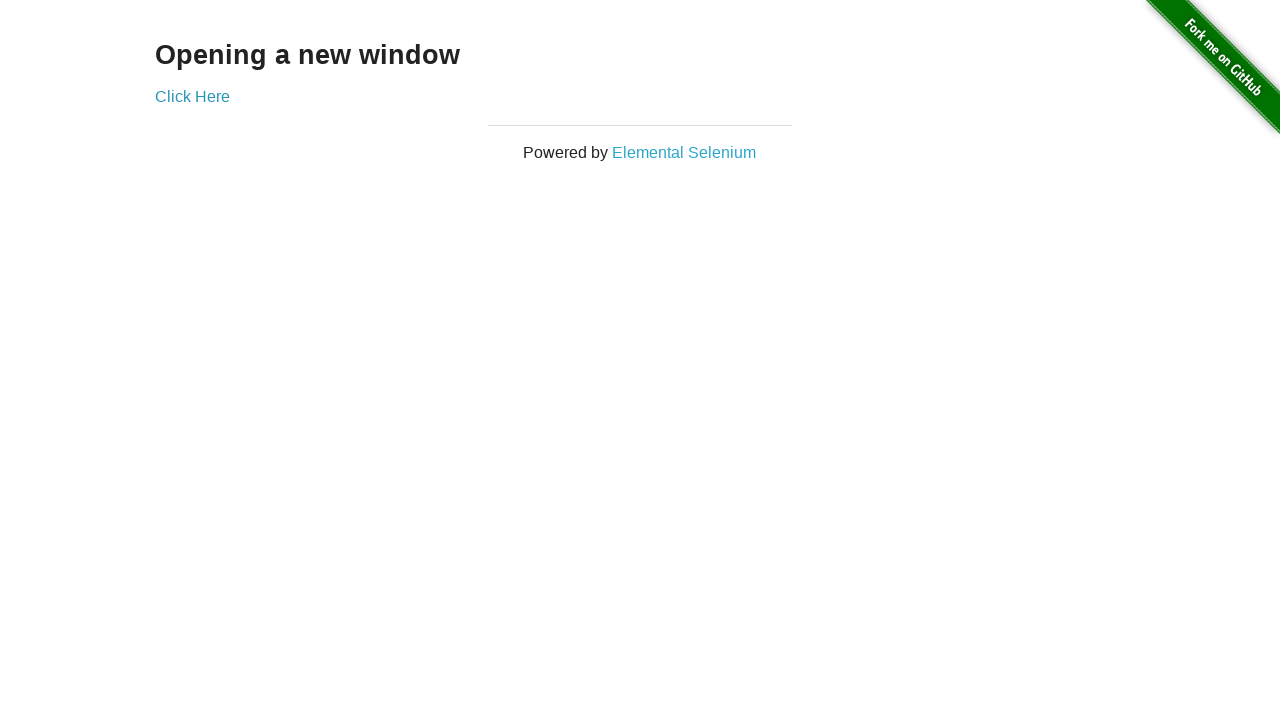

Verified original page is still accessible with 'Click Here' link present
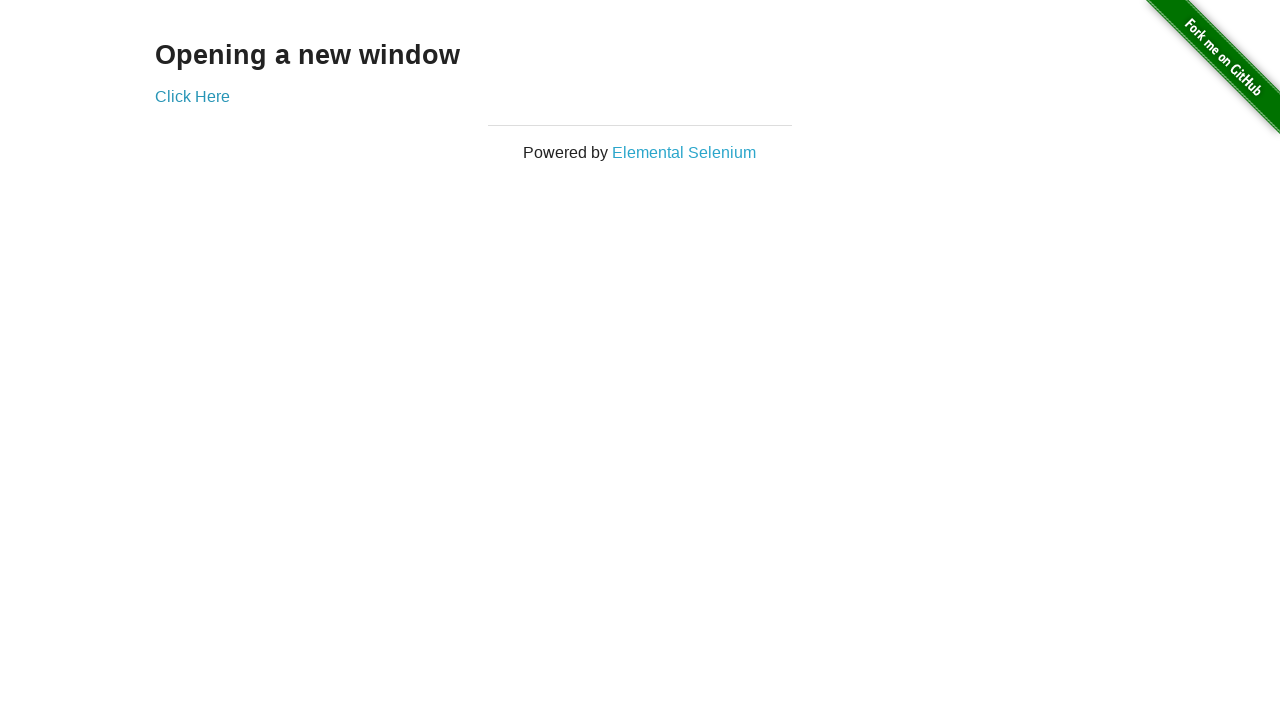

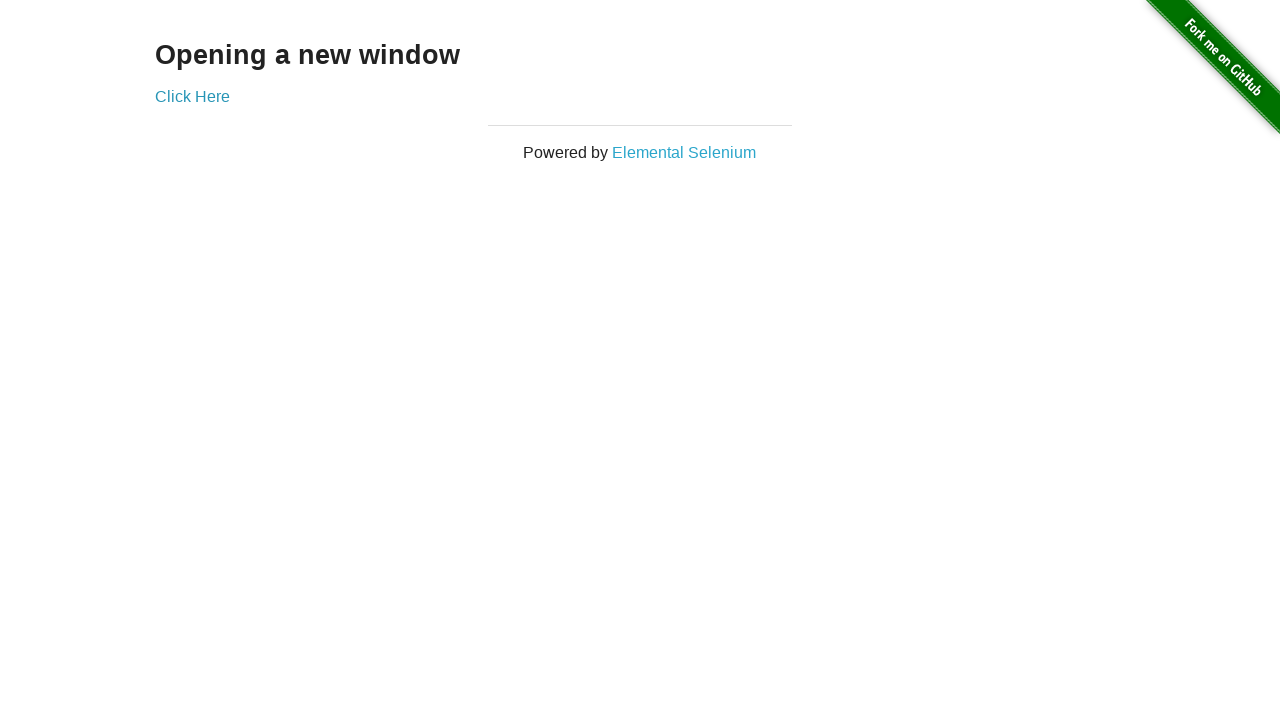